Tests auto-suggestion dropdown by typing a partial country name, waiting for suggestions to appear, and selecting 'India' from the dropdown options

Starting URL: https://rahulshettyacademy.com/AutomationPractice/

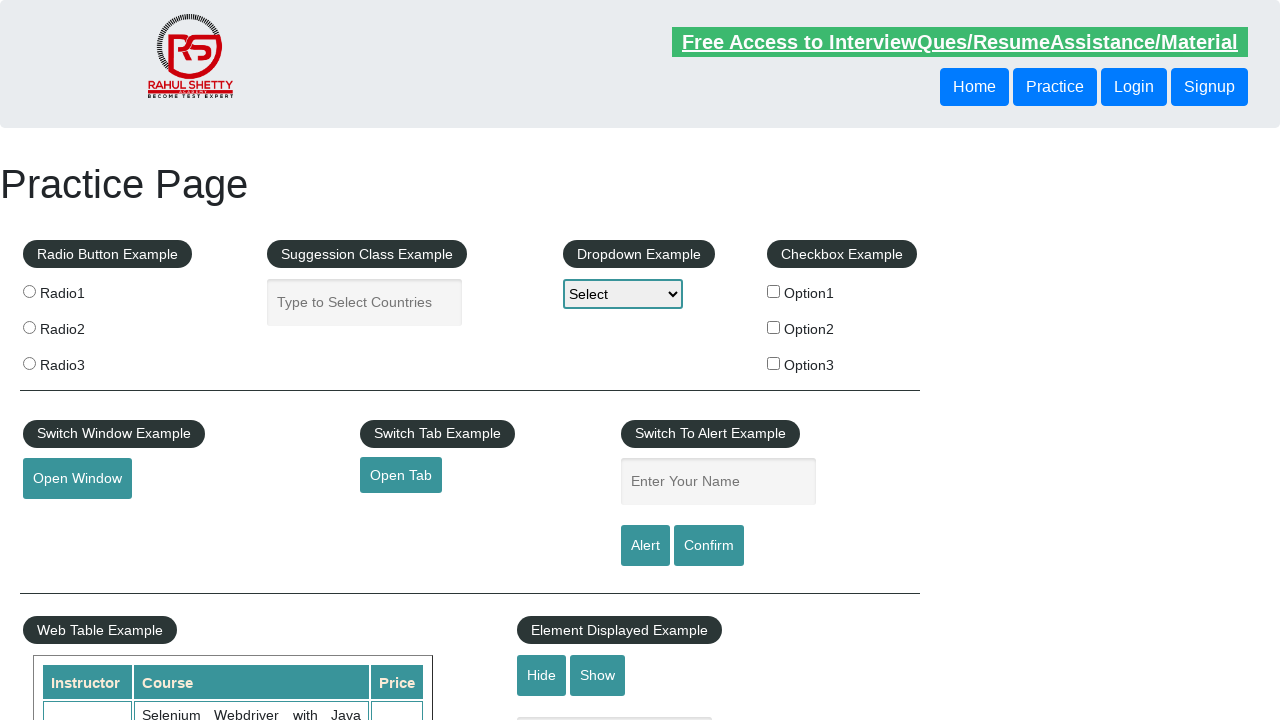

Navigated to AutomationPractice page
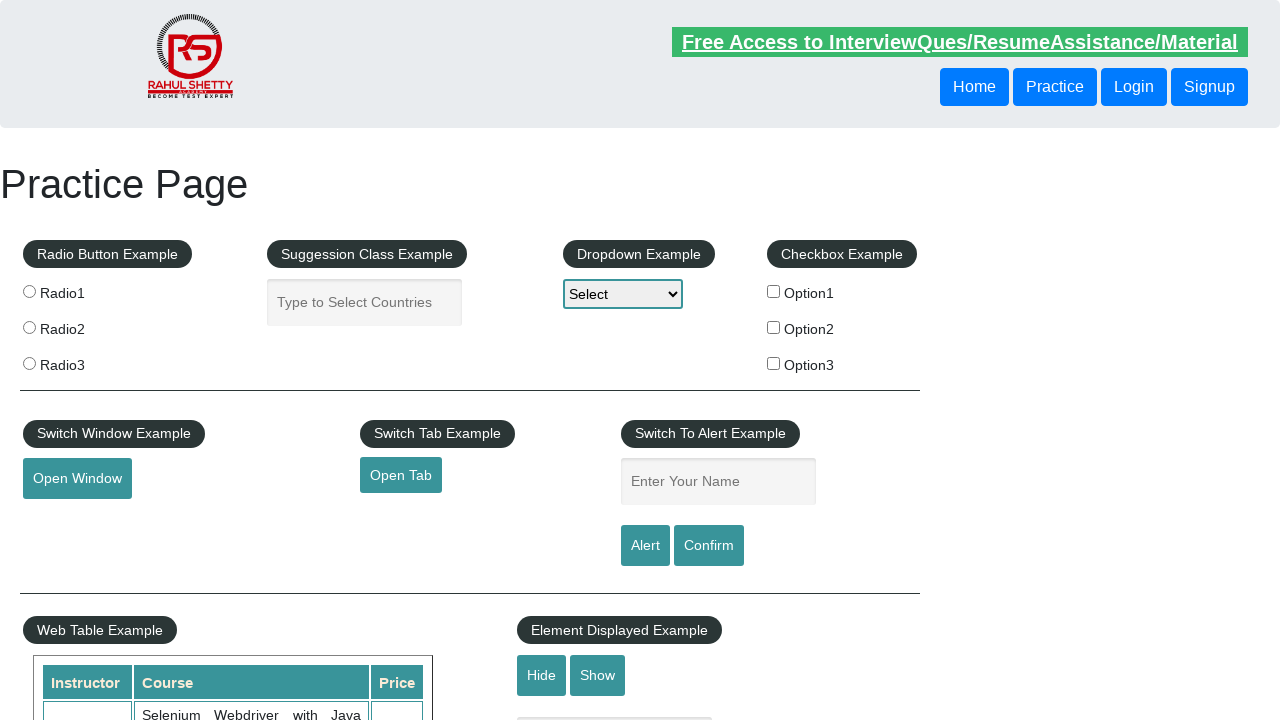

Typed 'ind' in autocomplete field on #autocomplete
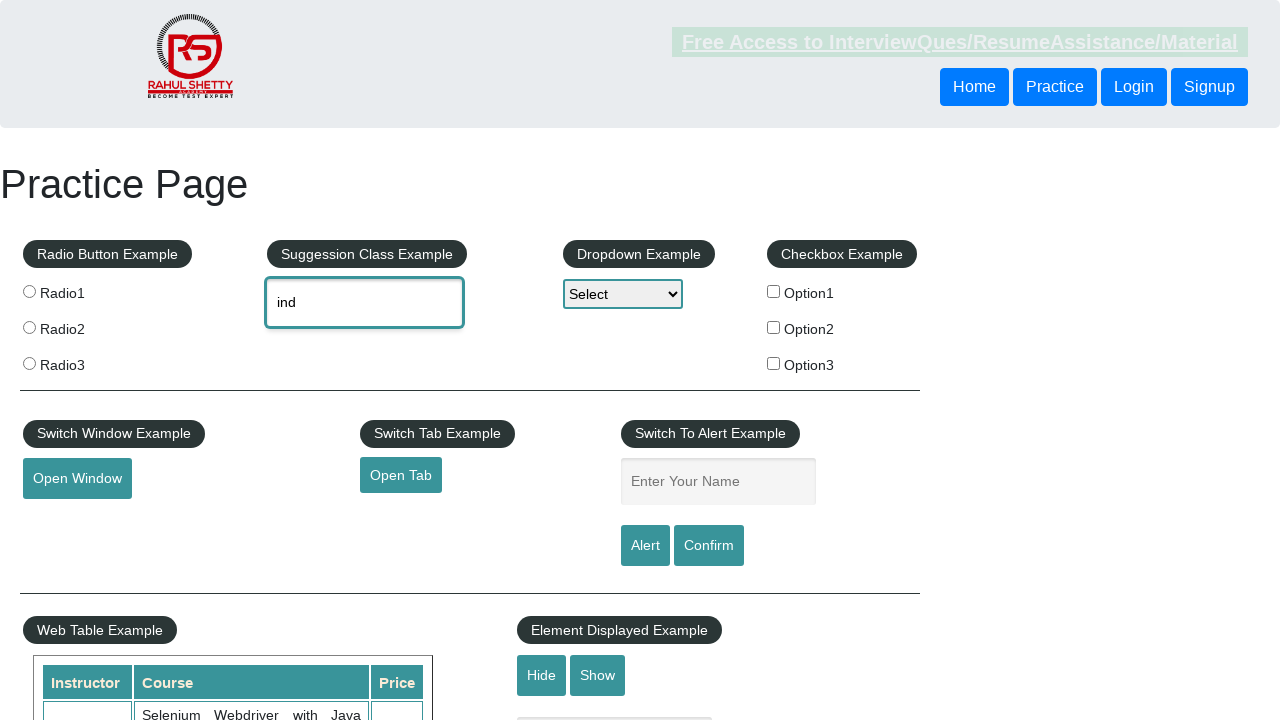

Autocomplete suggestions dropdown appeared
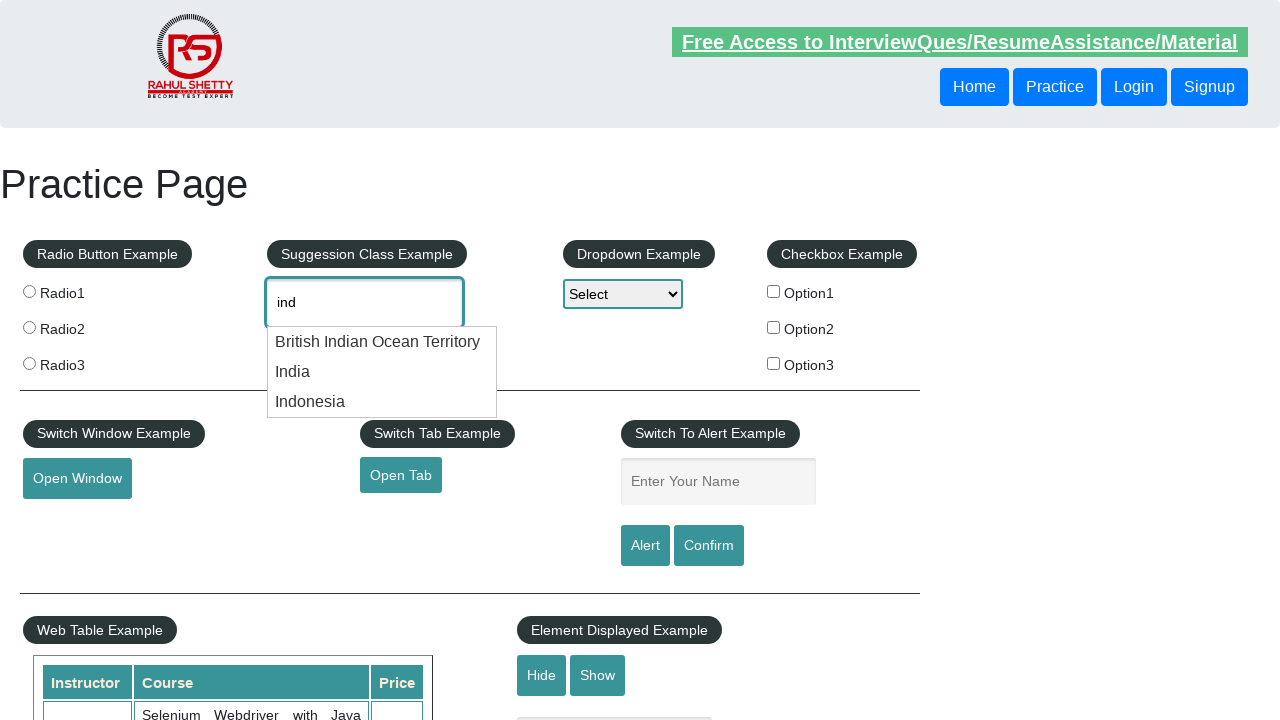

Selected 'India' from dropdown options at (382, 372) on .ui-menu-item div >> nth=1
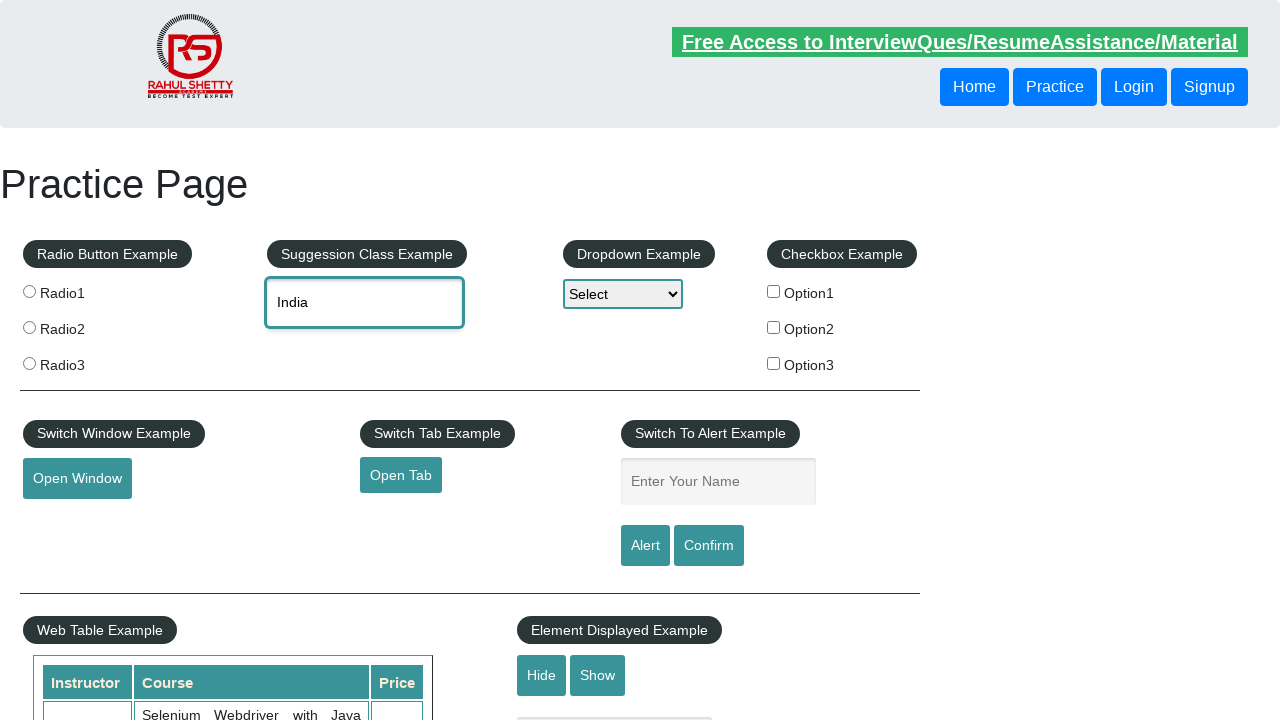

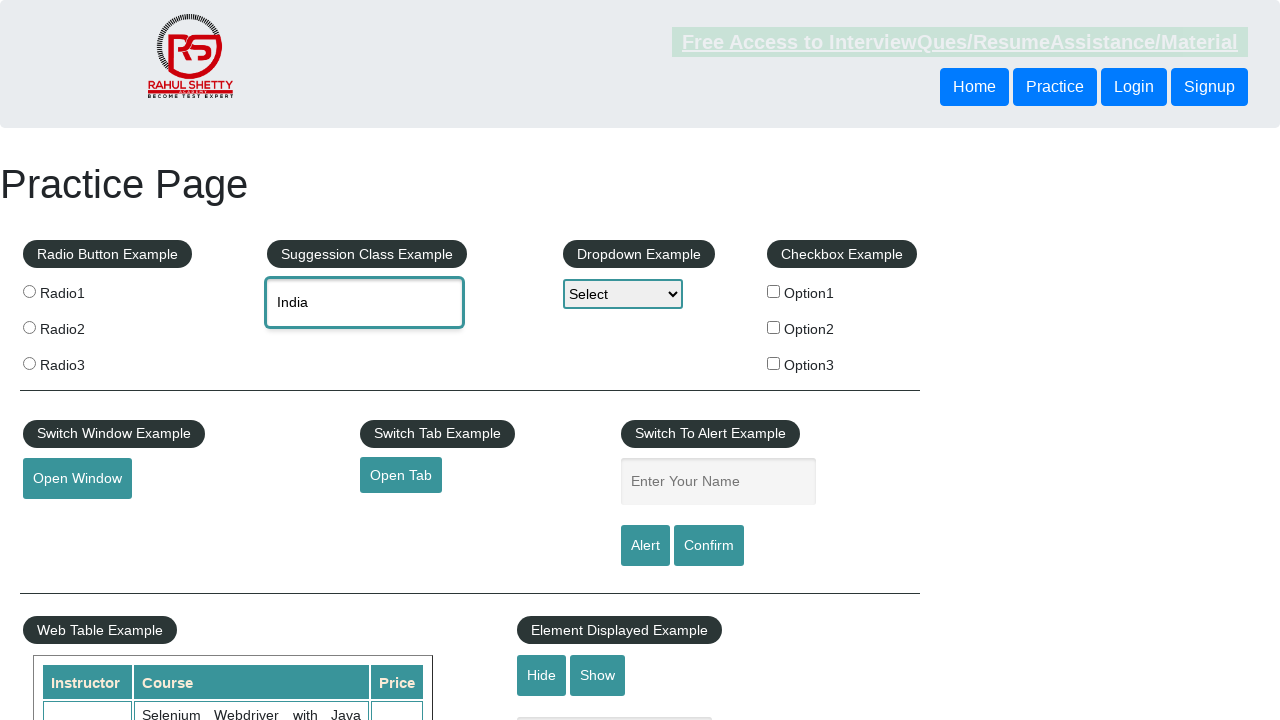